Tests JavaScript alert prompt functionality by interacting with prompt dialogs, entering text, and accepting/dismissing them

Starting URL: https://demoqa.com/alerts

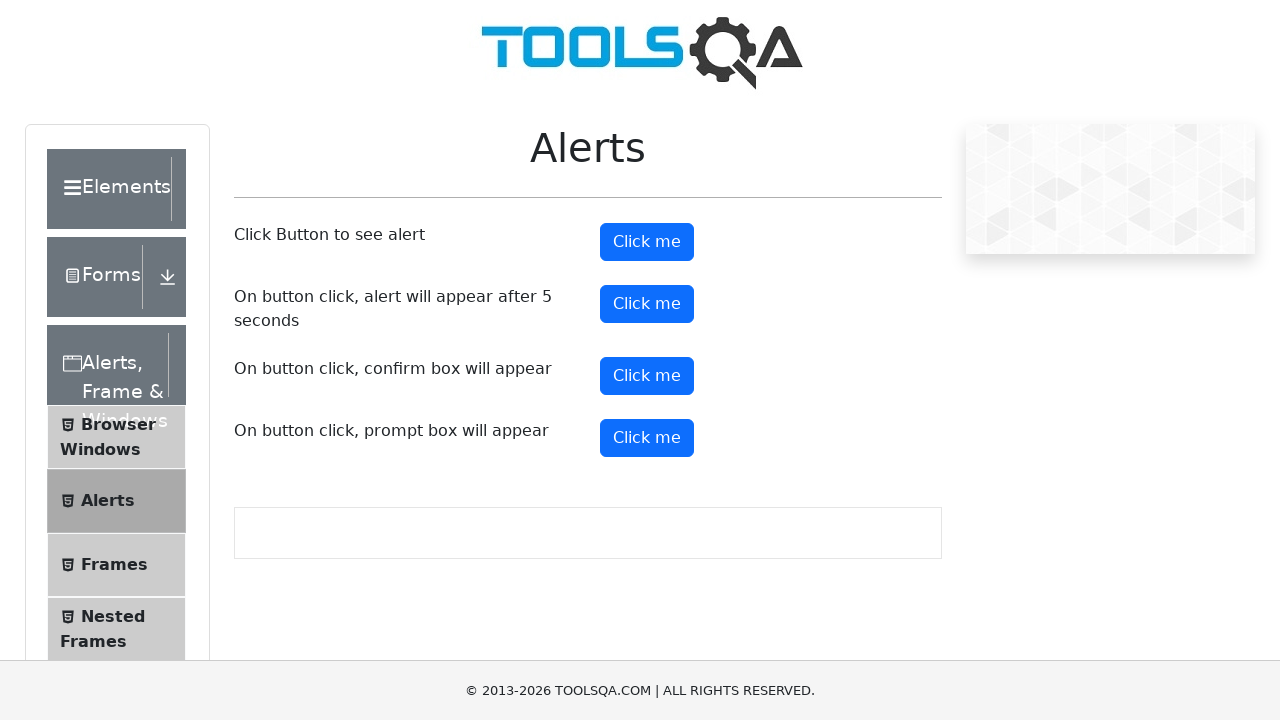

Clicked prompt button to trigger first alert dialog at (647, 438) on #promtButton
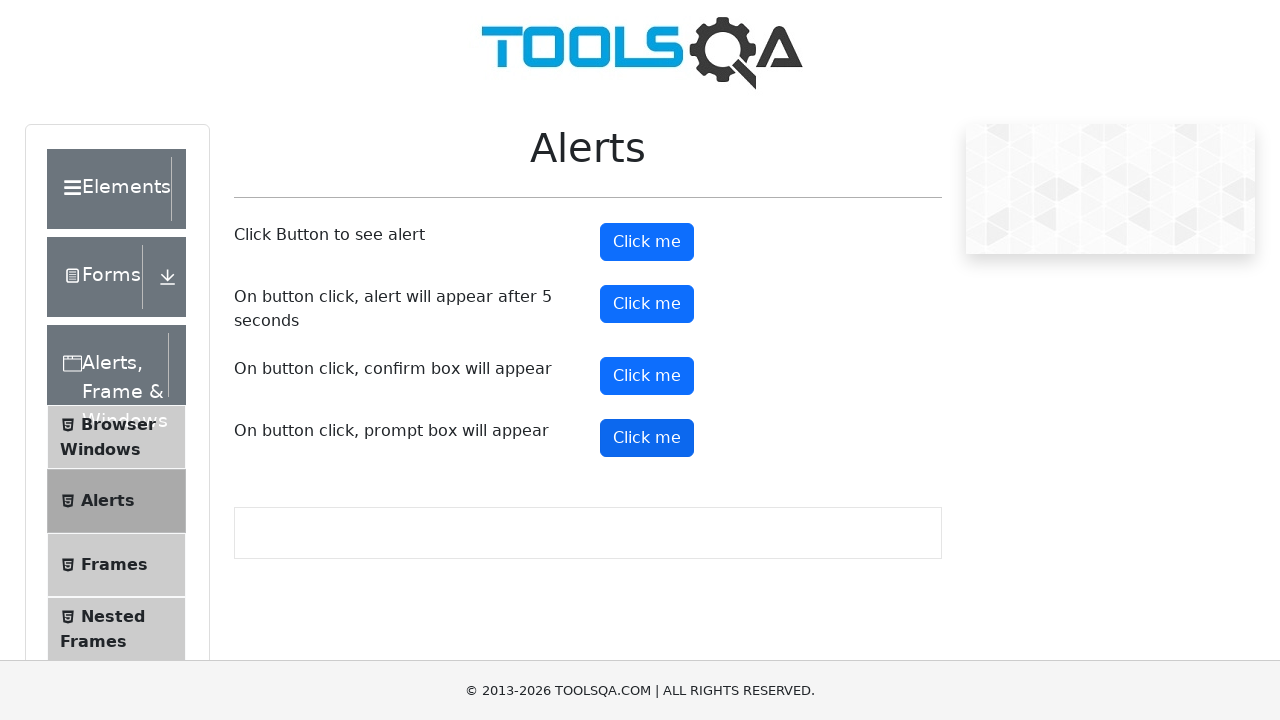

Set up dialog handler to accept first prompt with text 'Hello From KT'
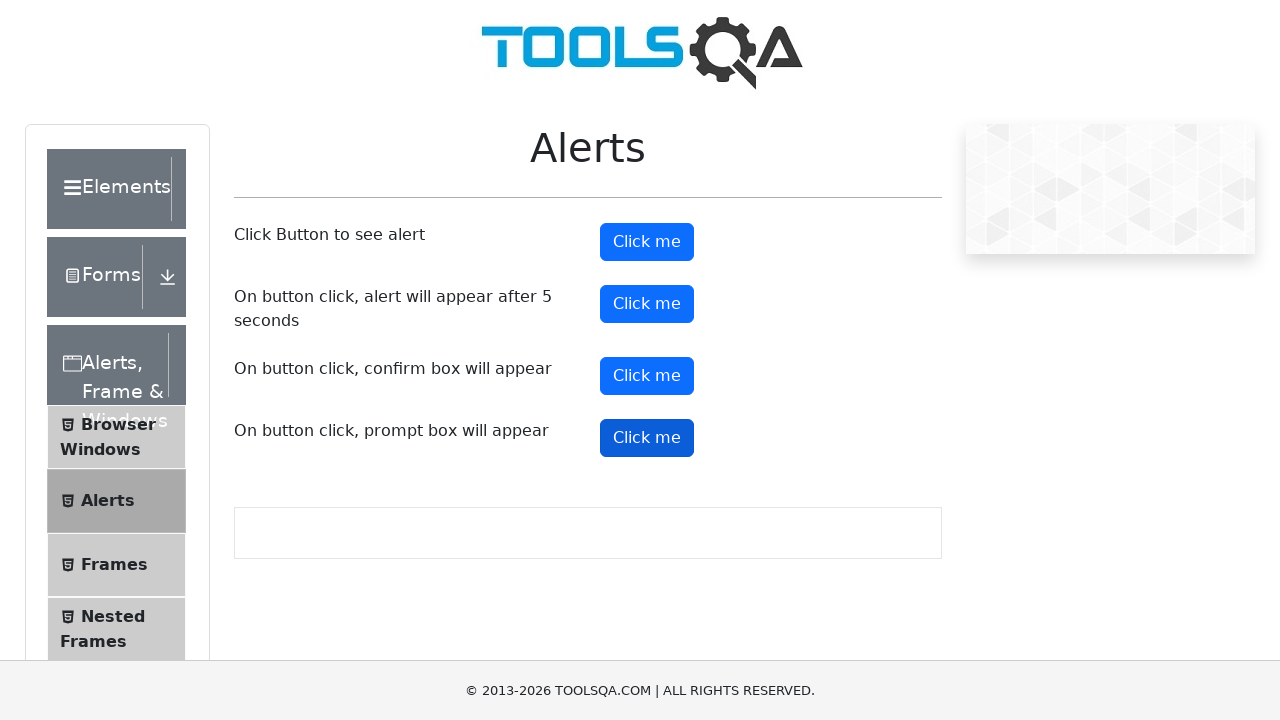

Waited 500ms for first dialog to be handled
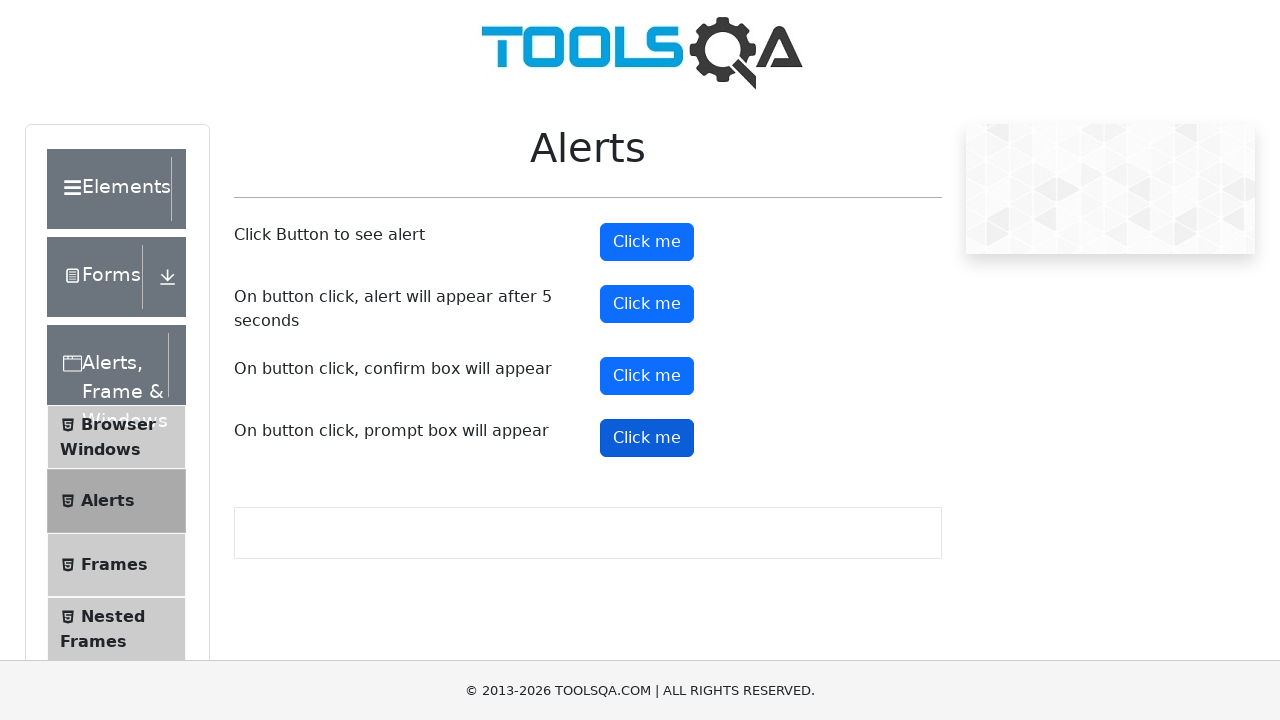

Clicked prompt button to trigger second alert dialog at (647, 438) on #promtButton
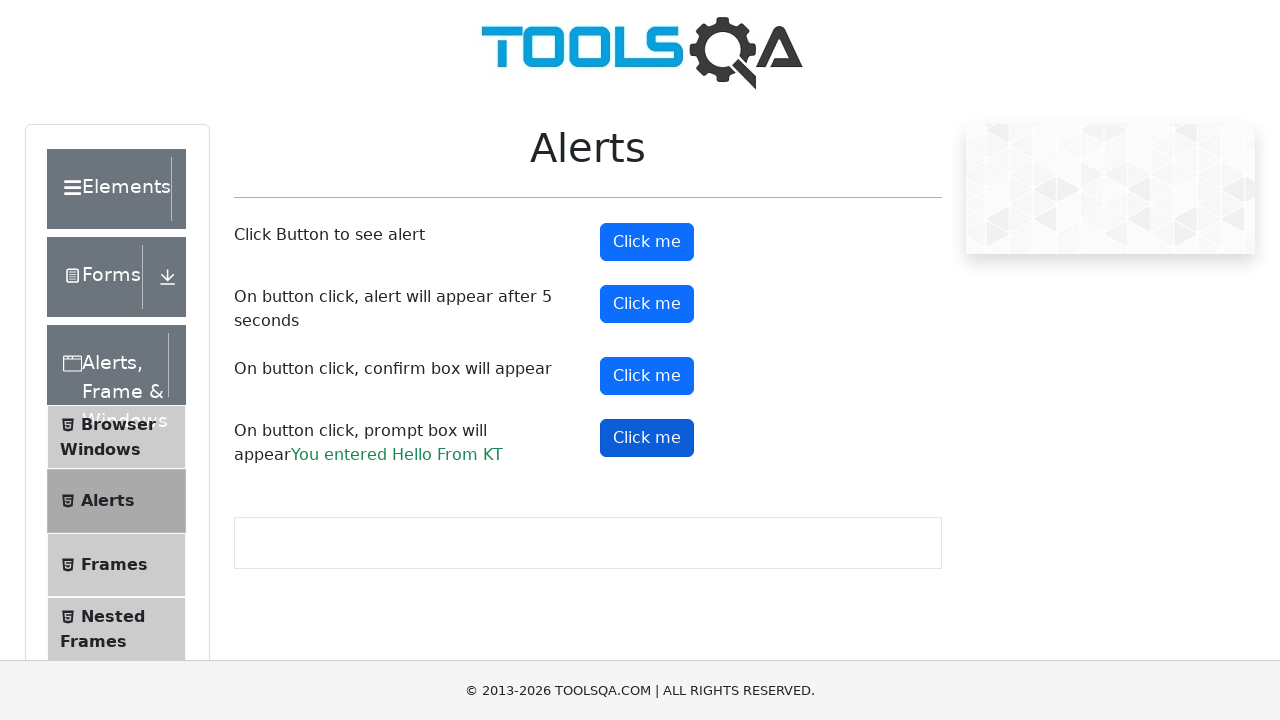

Set up dialog handler to dismiss second prompt
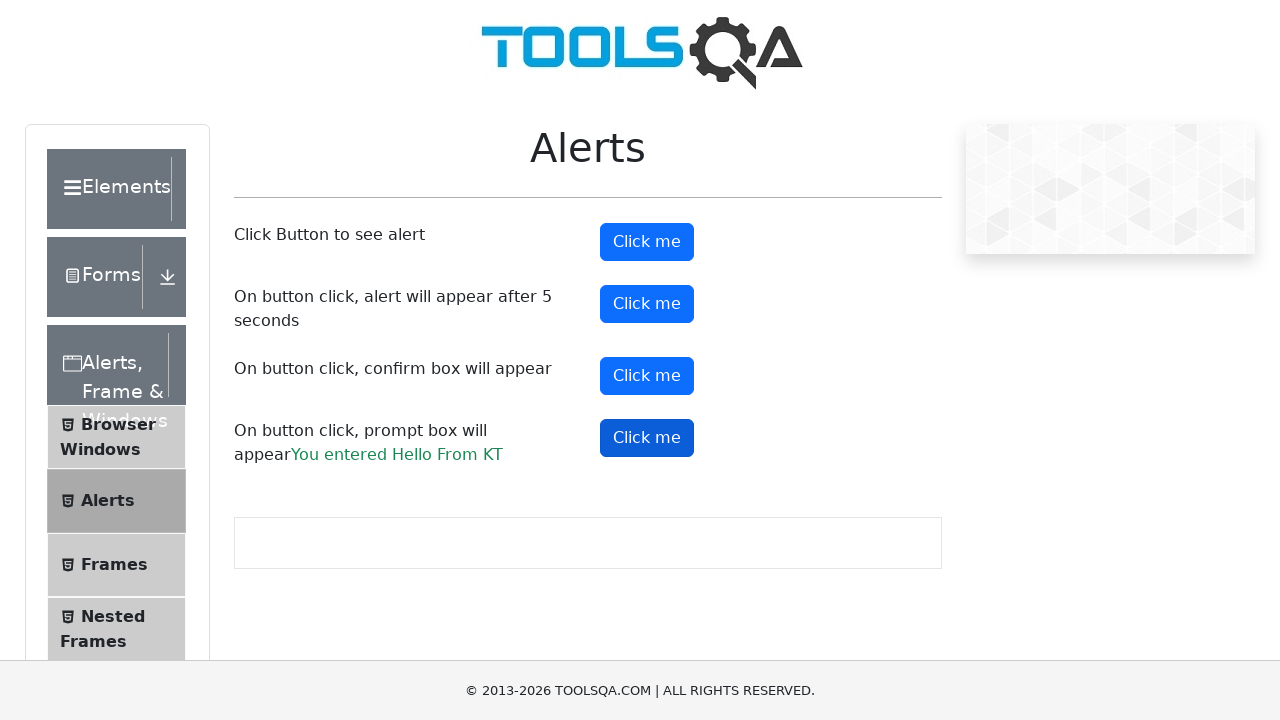

Waited 500ms for second dialog to be handled
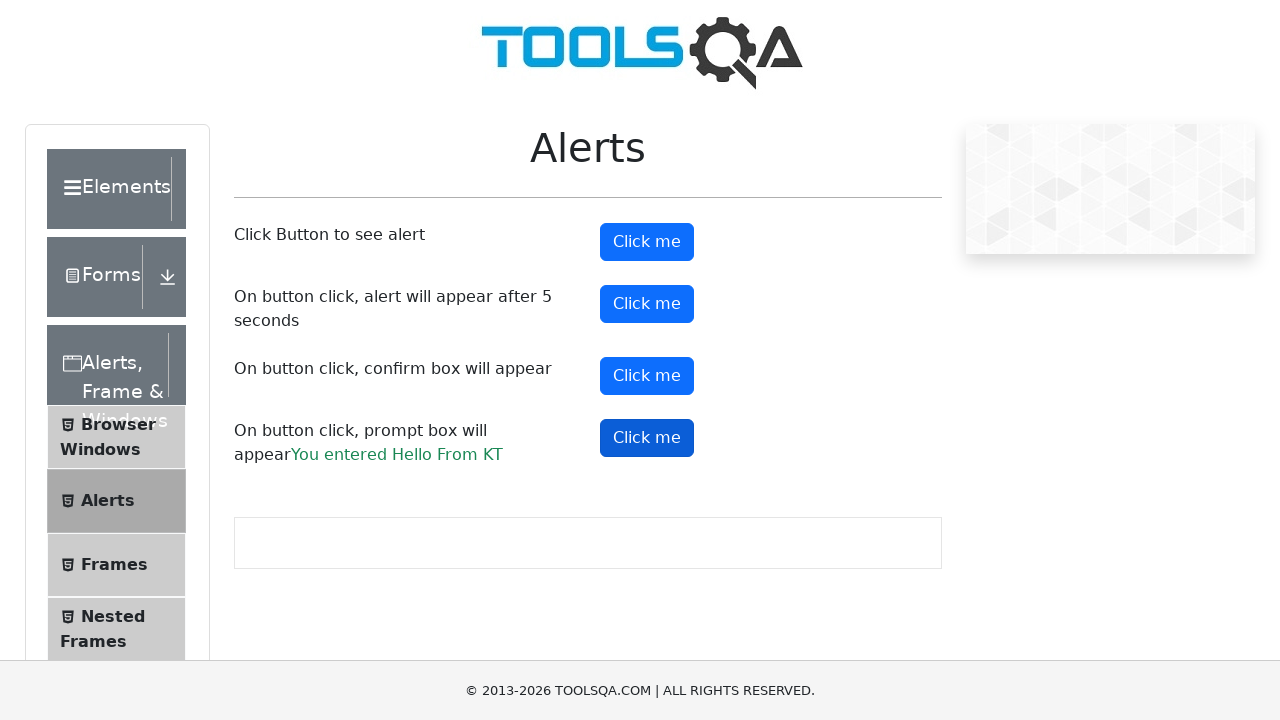

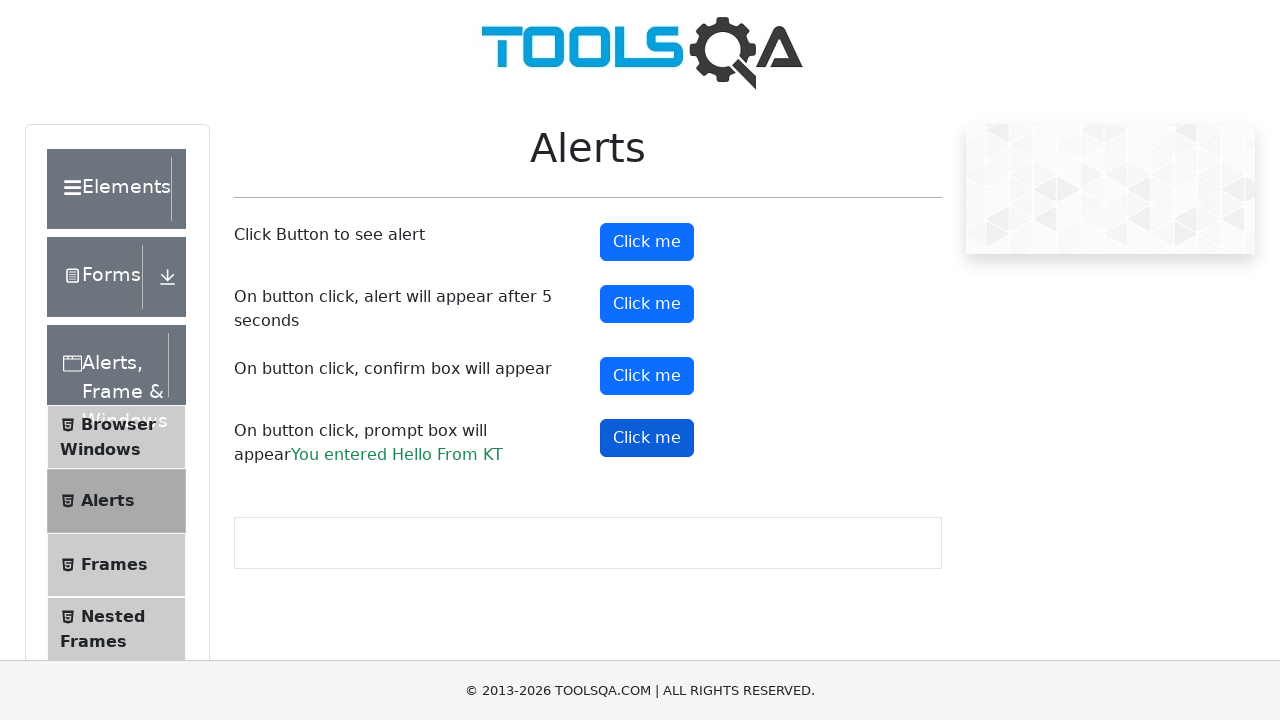